Tests the jQuery UI slider functionality by switching to an iframe and dragging the slider handle to different positions

Starting URL: https://jqueryui.com/slider/

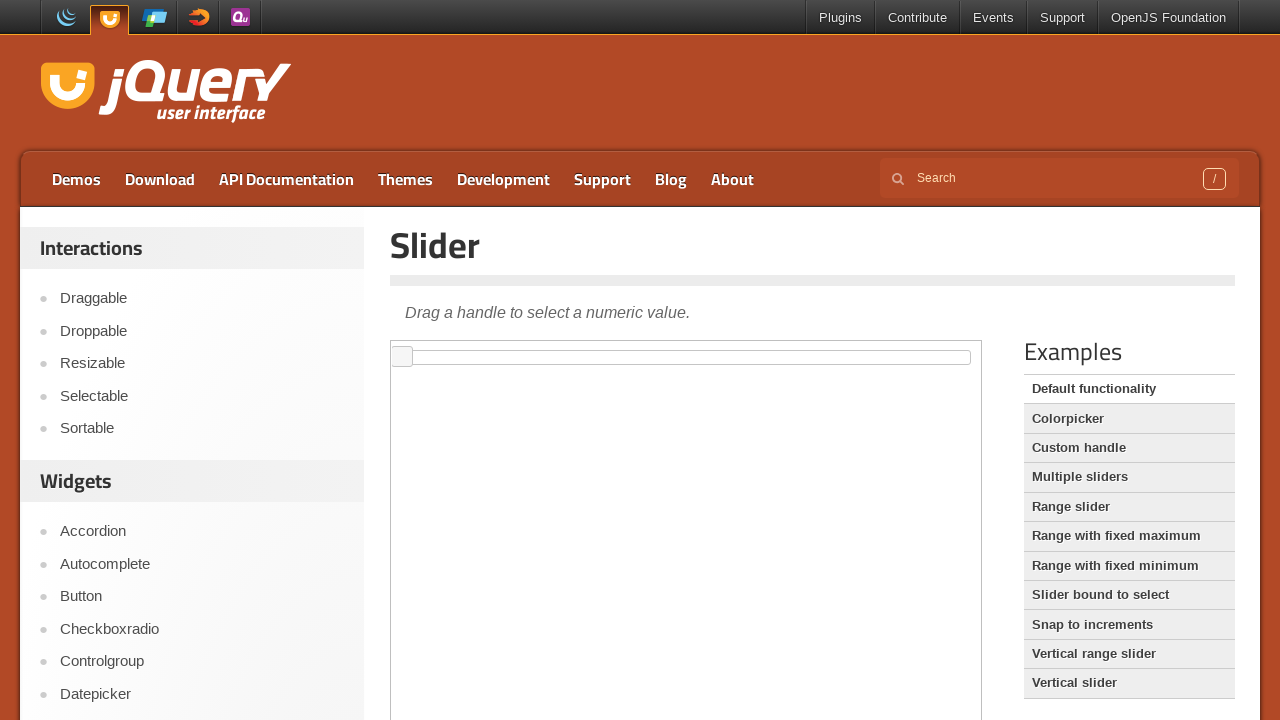

Located iframe containing jQuery UI slider demo
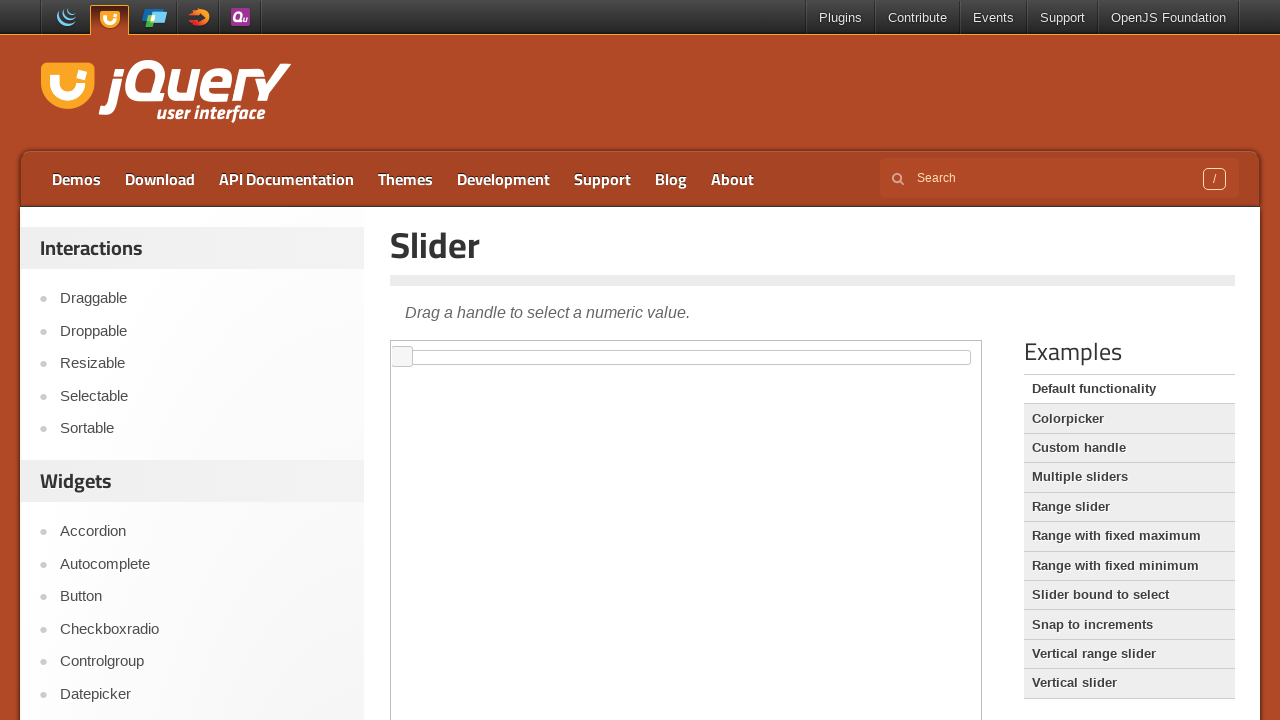

Located slider handle element within iframe
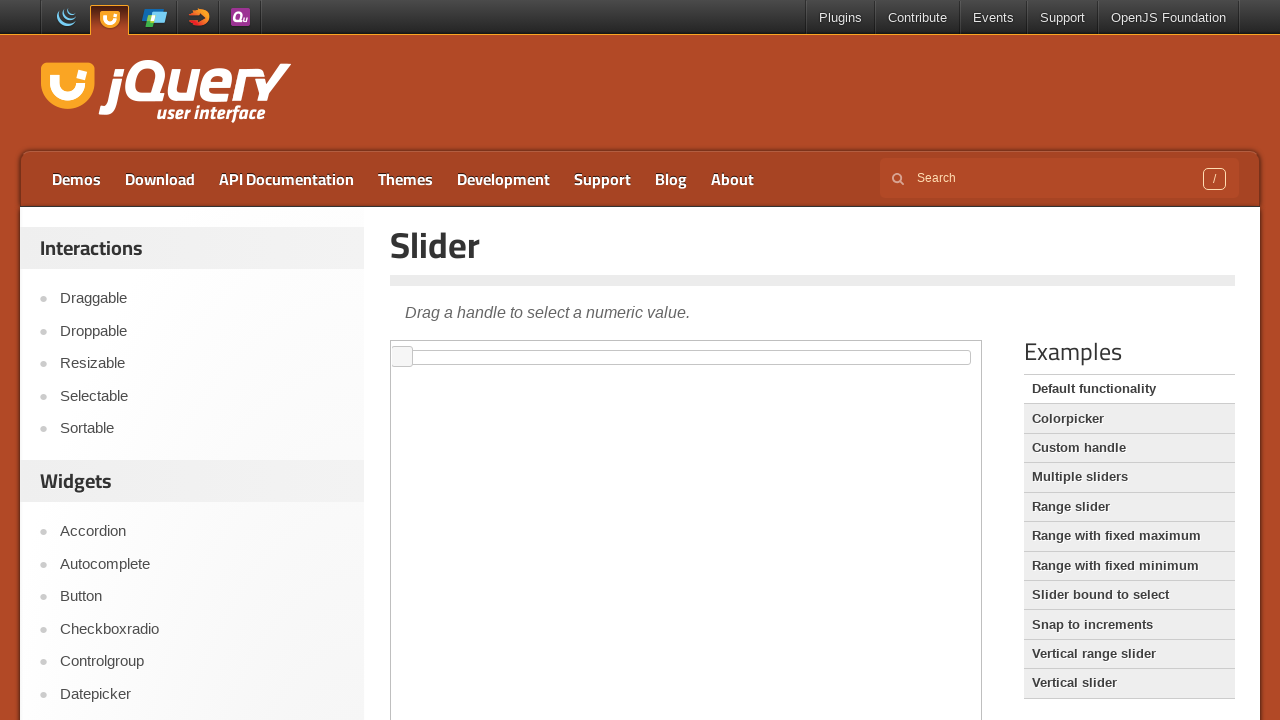

Dragged slider handle 100 pixels to the right at (493, 347)
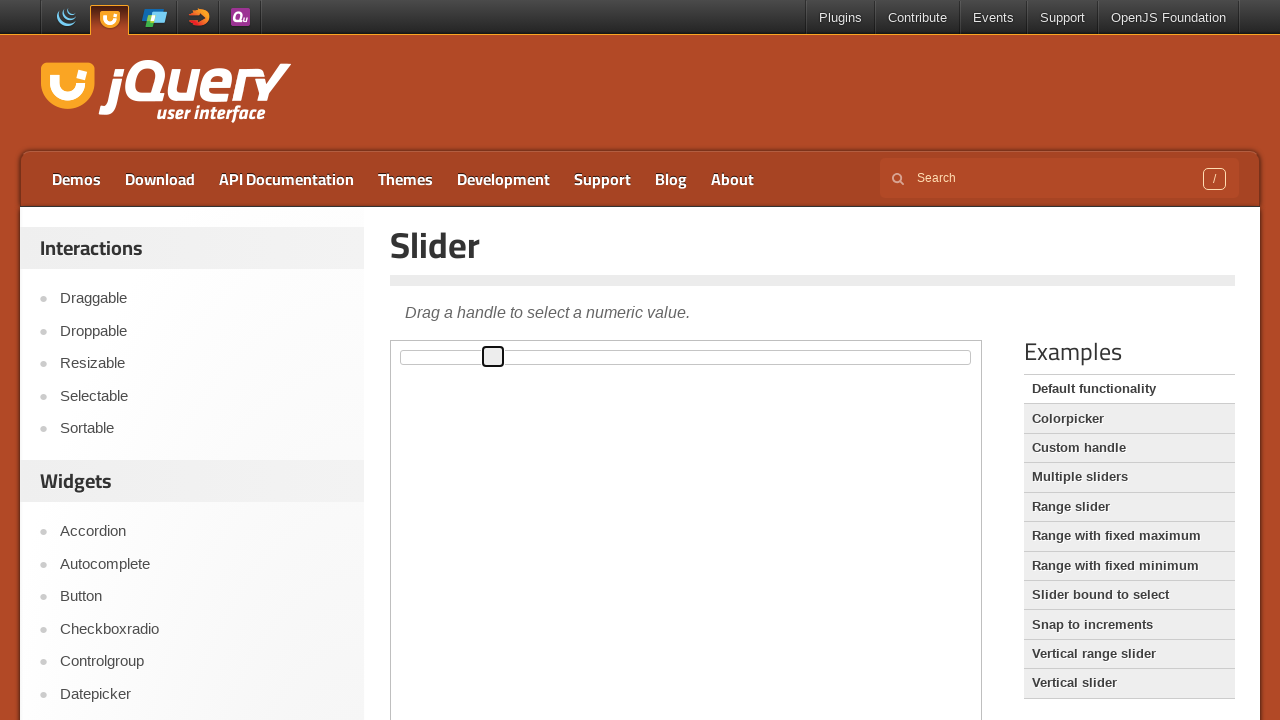

Dragged slider handle another 100 pixels to the right (total 200 pixels) at (684, 347)
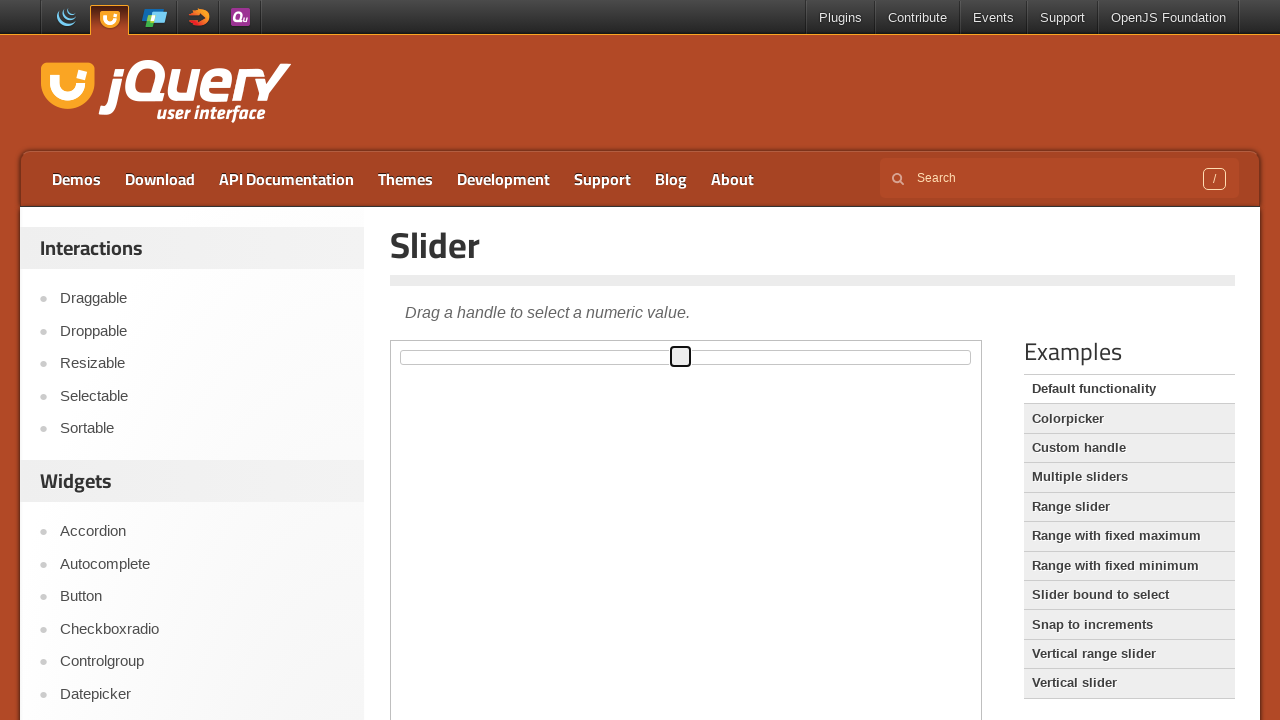

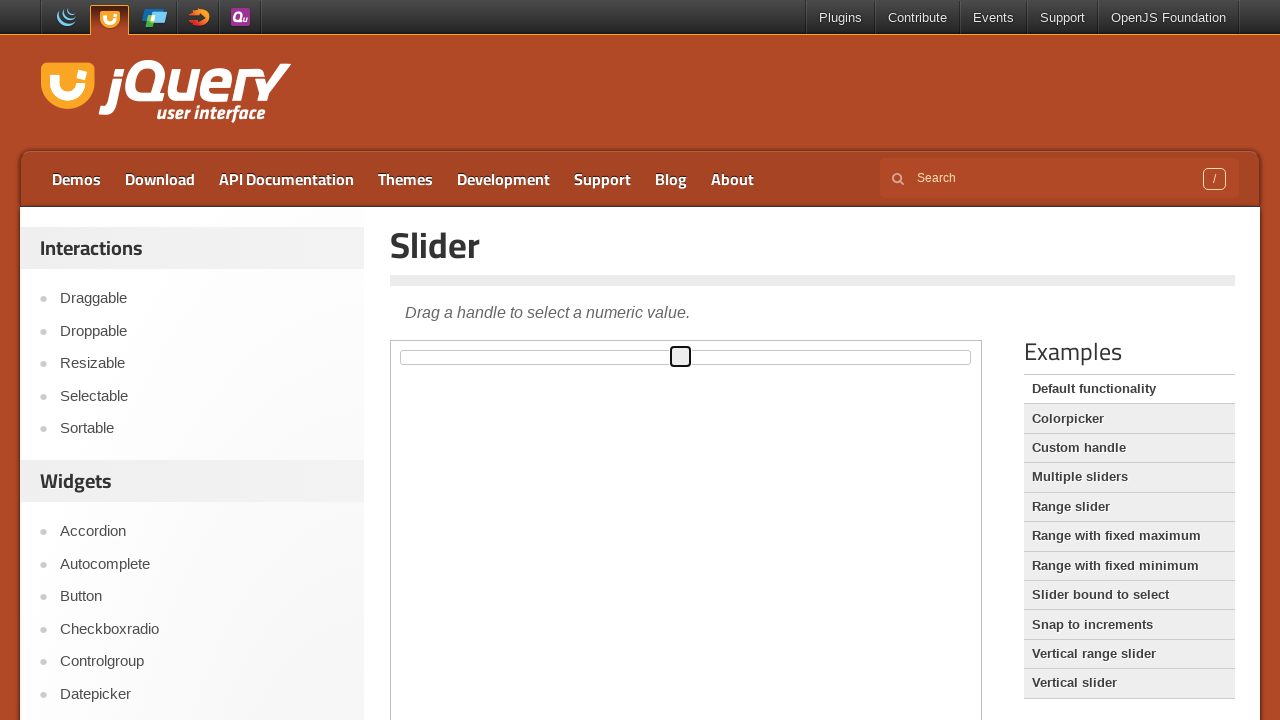